Tests cookie management on a demo page by verifying cookies can be read and cleared, then clicks a refresh cookies button to regenerate them.

Starting URL: https://bonigarcia.dev/selenium-webdriver-java/cookies.html

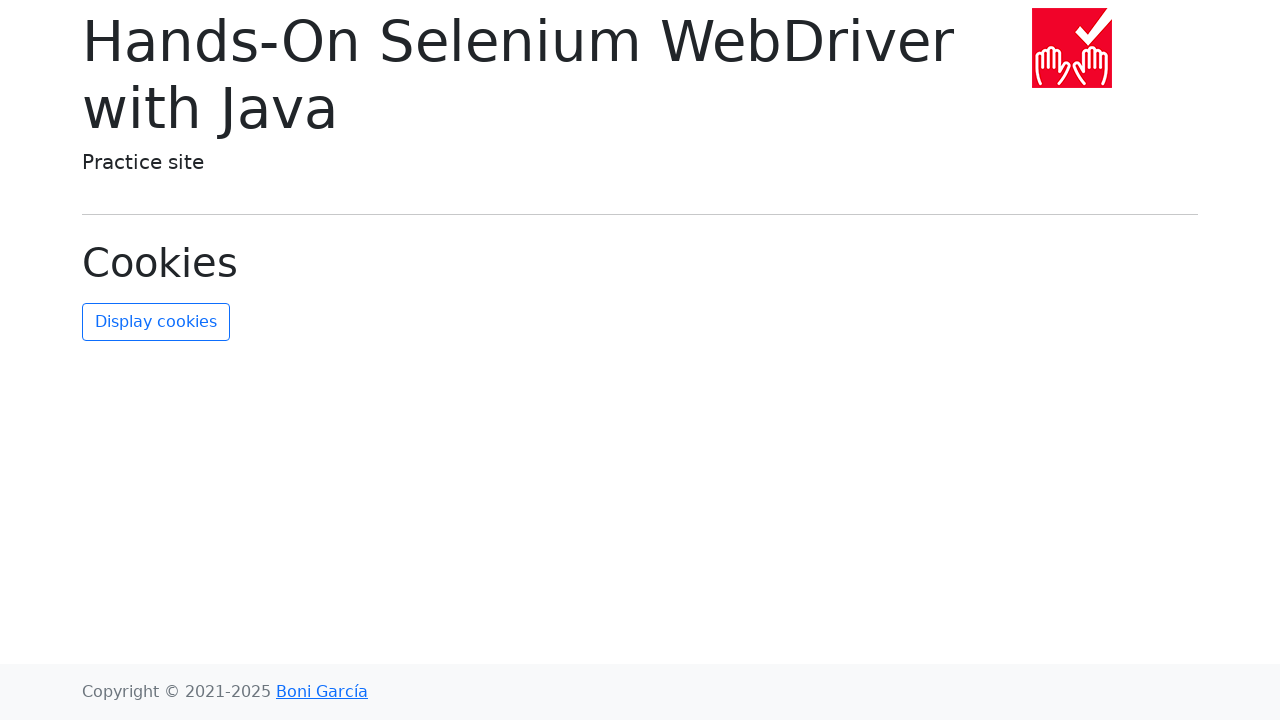

Retrieved all cookies from browser context
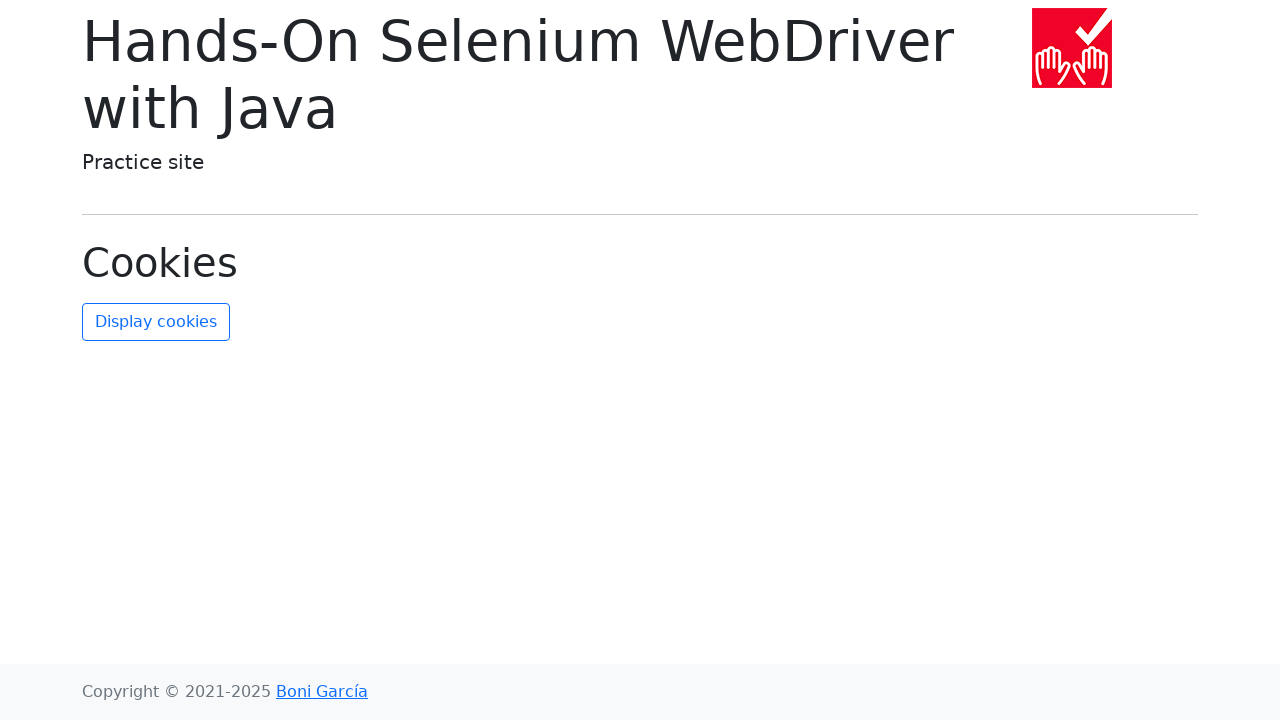

Stored initial cookie names for comparison
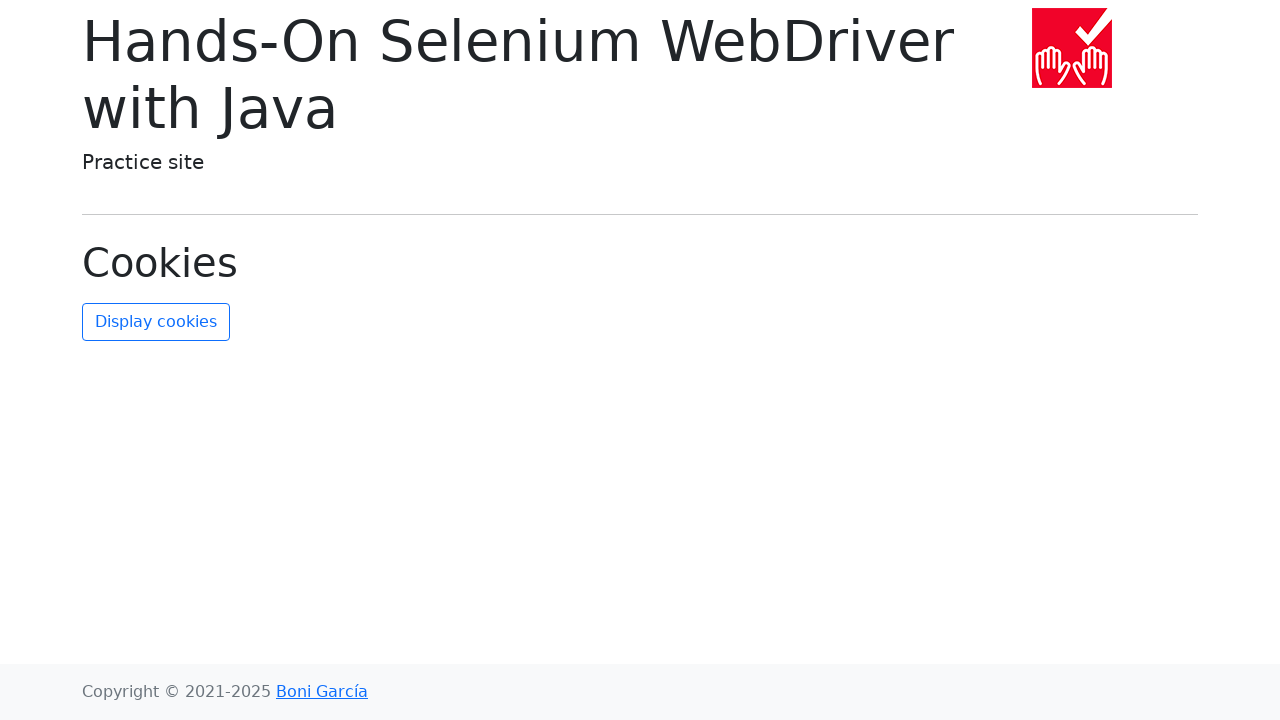

Verified that cookies are present on the page
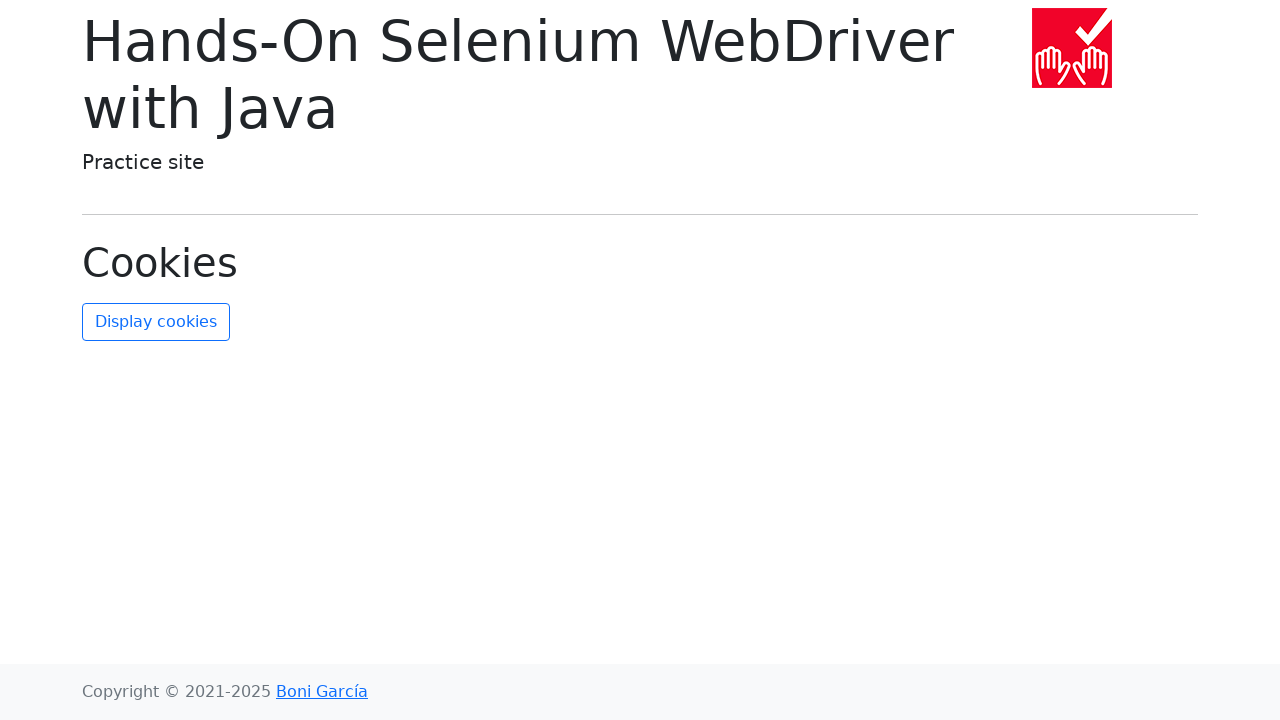

Cleared all cookies from browser context
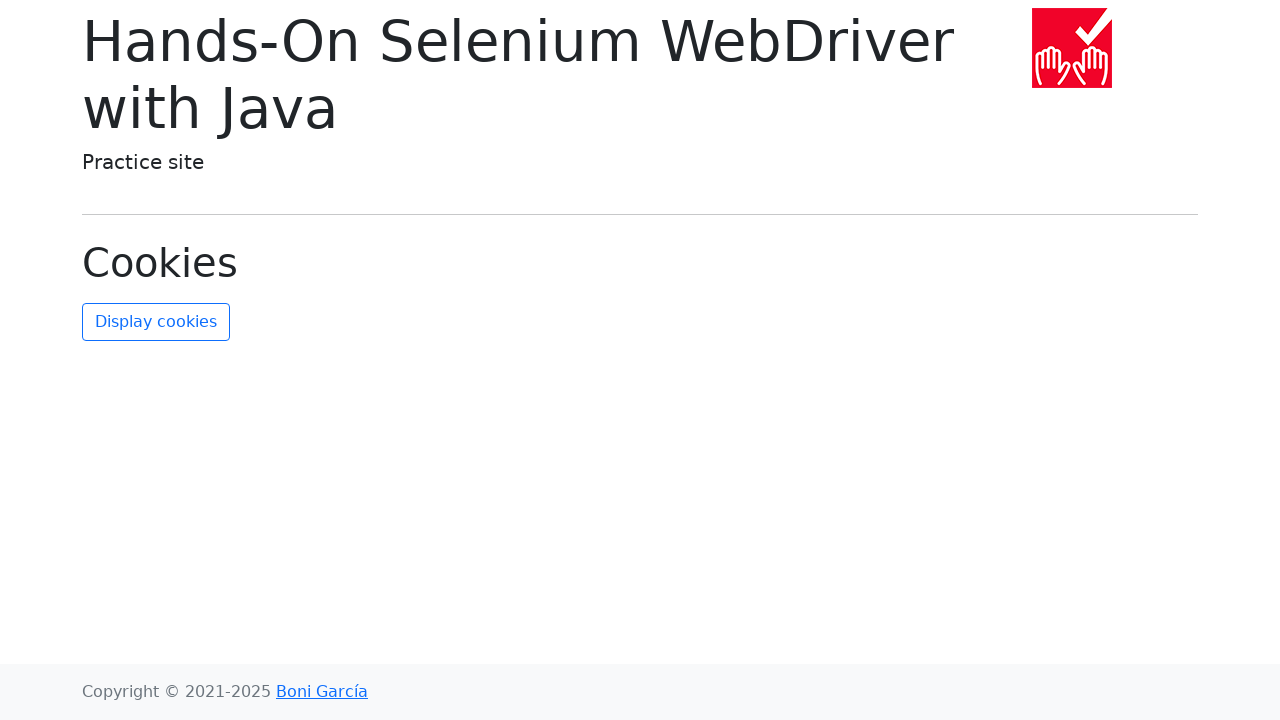

Retrieved cookies after clearing to verify they were removed
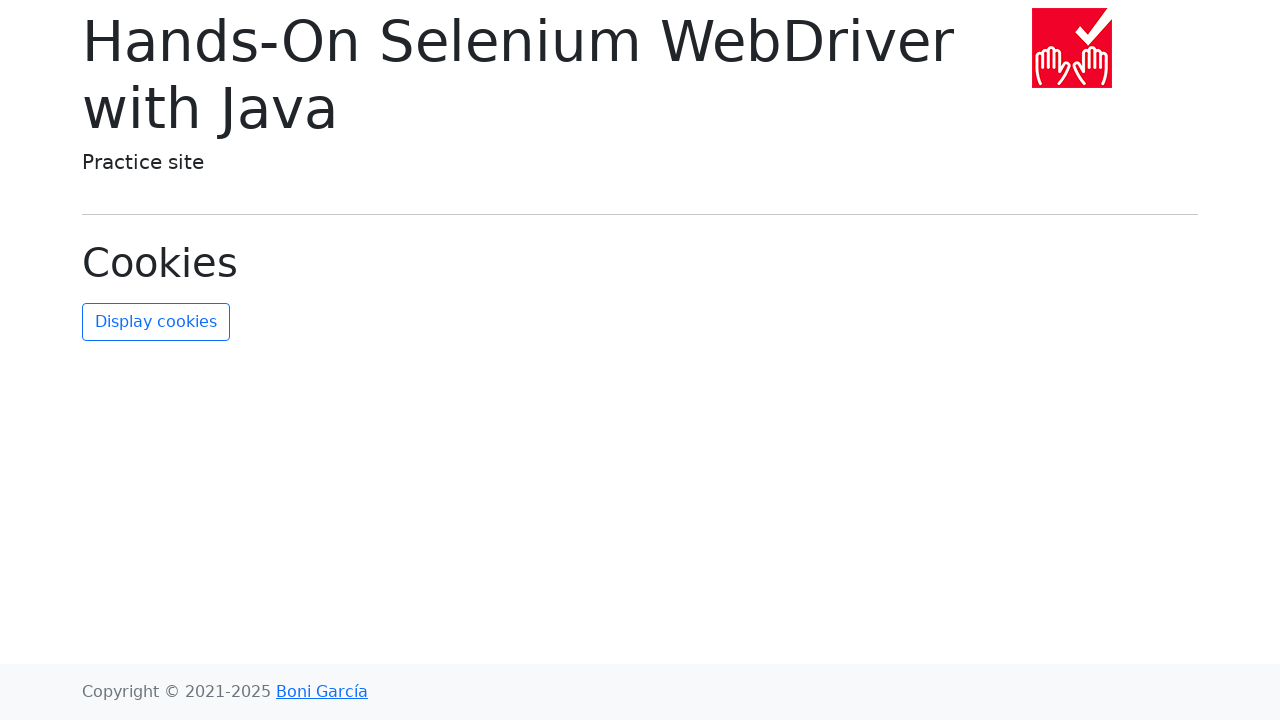

Verified that all cookies were successfully cleared
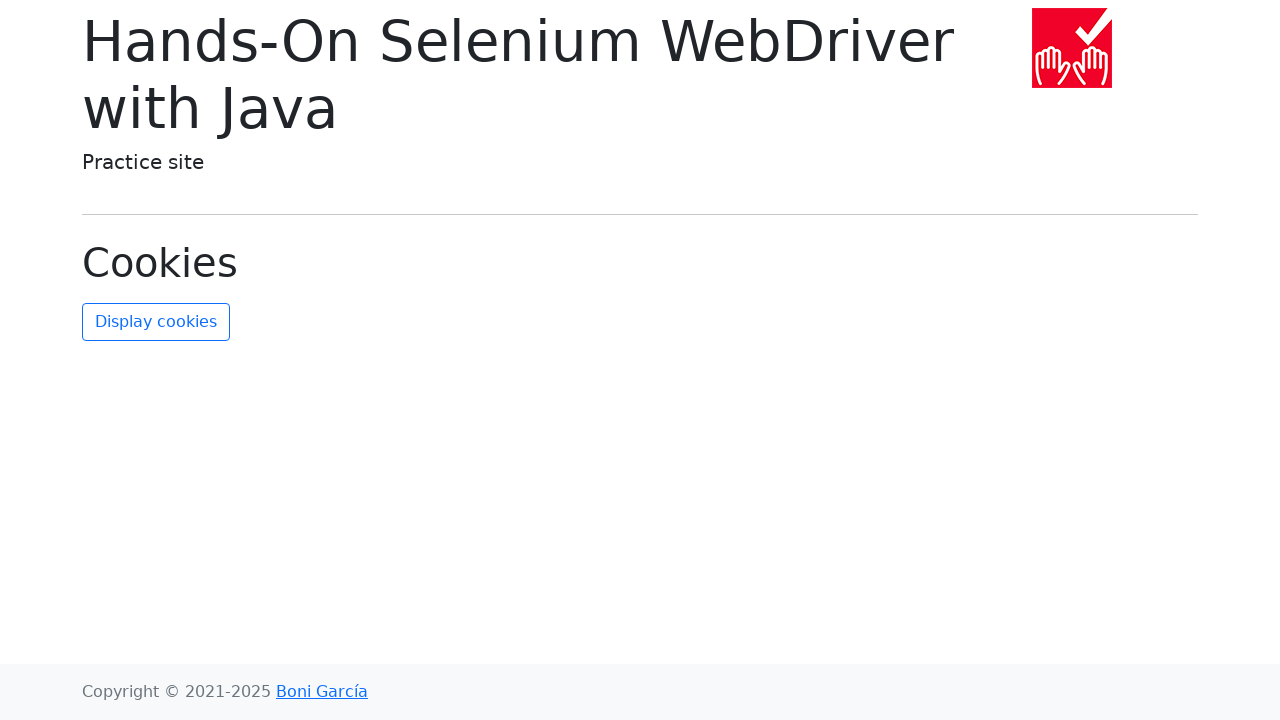

Clicked refresh cookies button to regenerate cookies at (156, 322) on #refresh-cookies
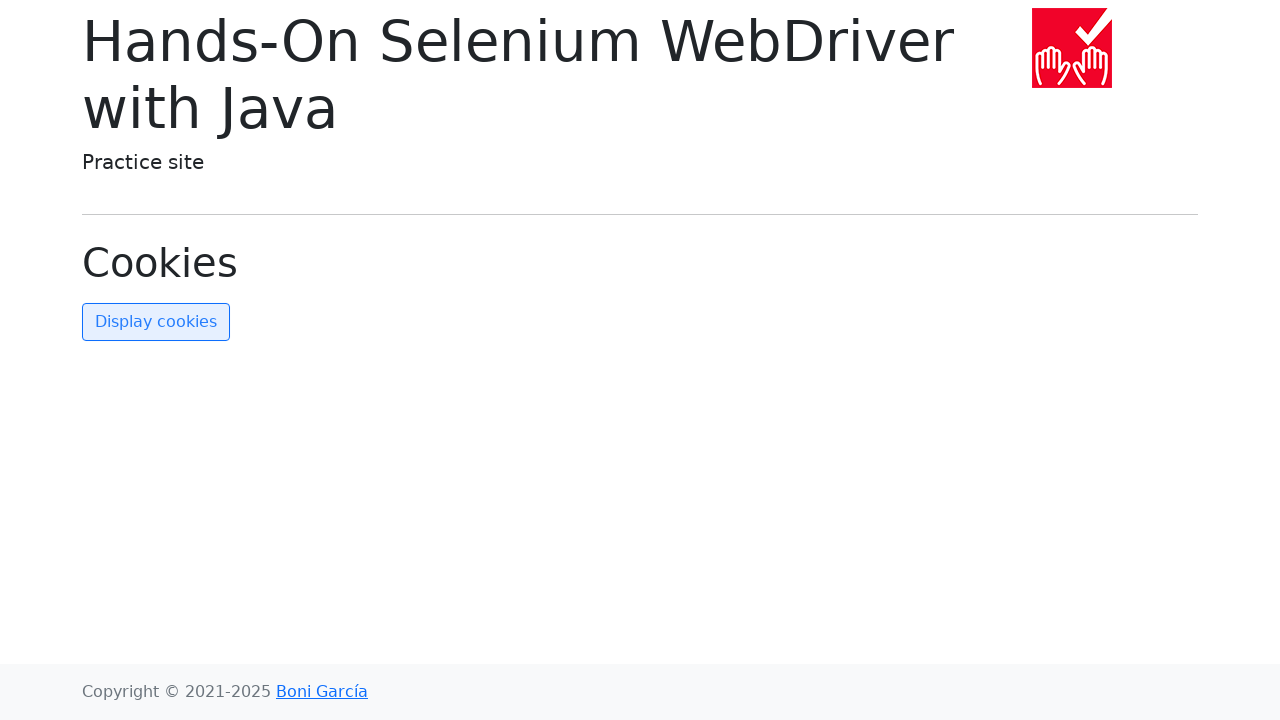

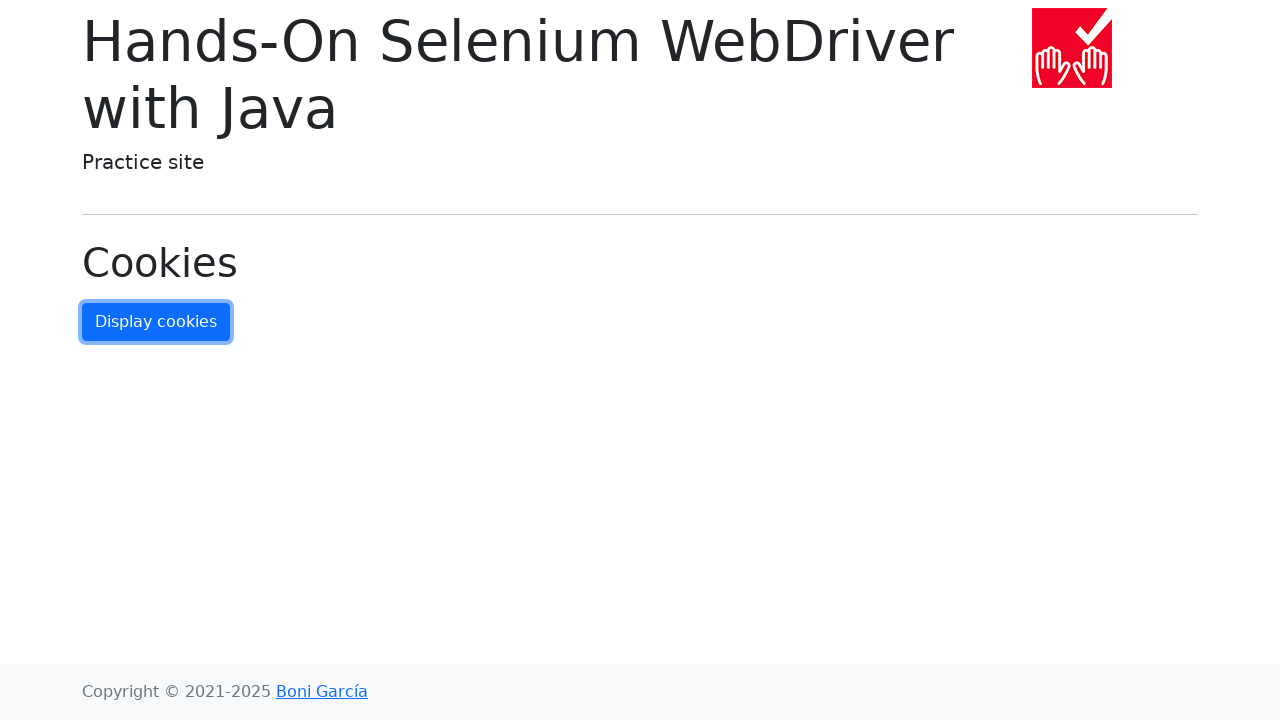